Launches the Flipkart homepage and verifies the page loads successfully

Starting URL: https://www.flipkart.com/

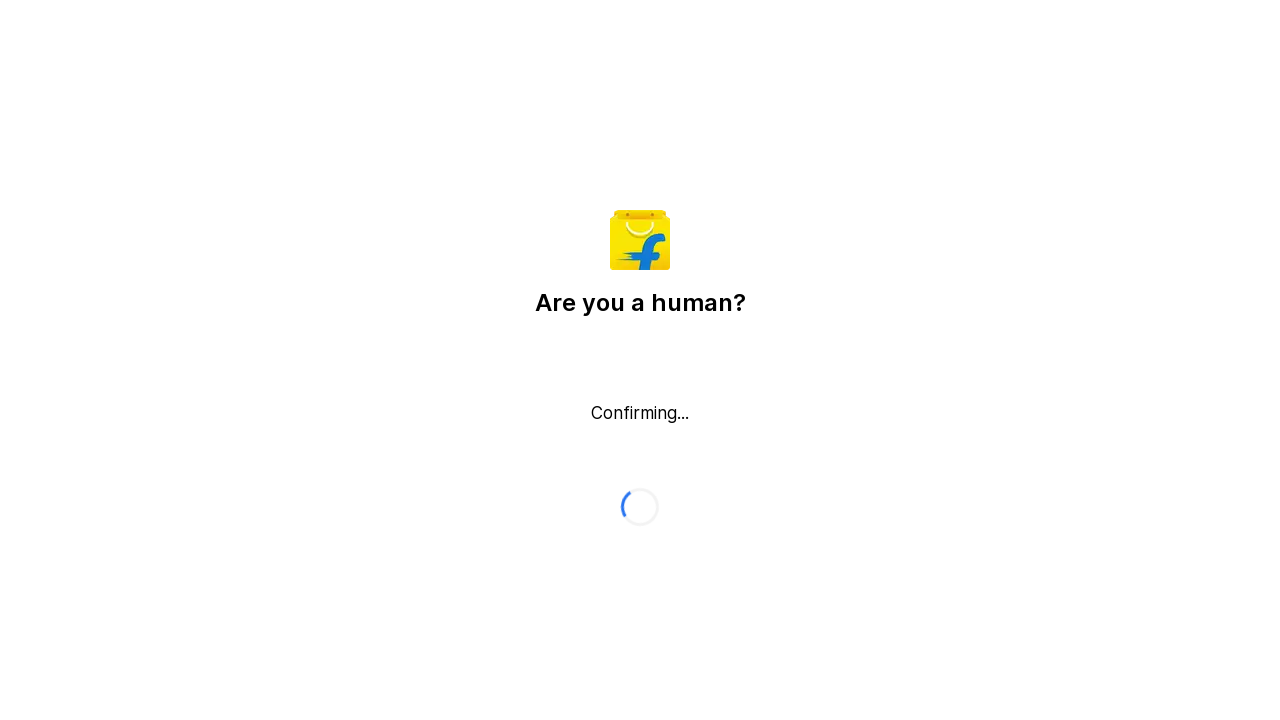

Waited for page DOM content to load
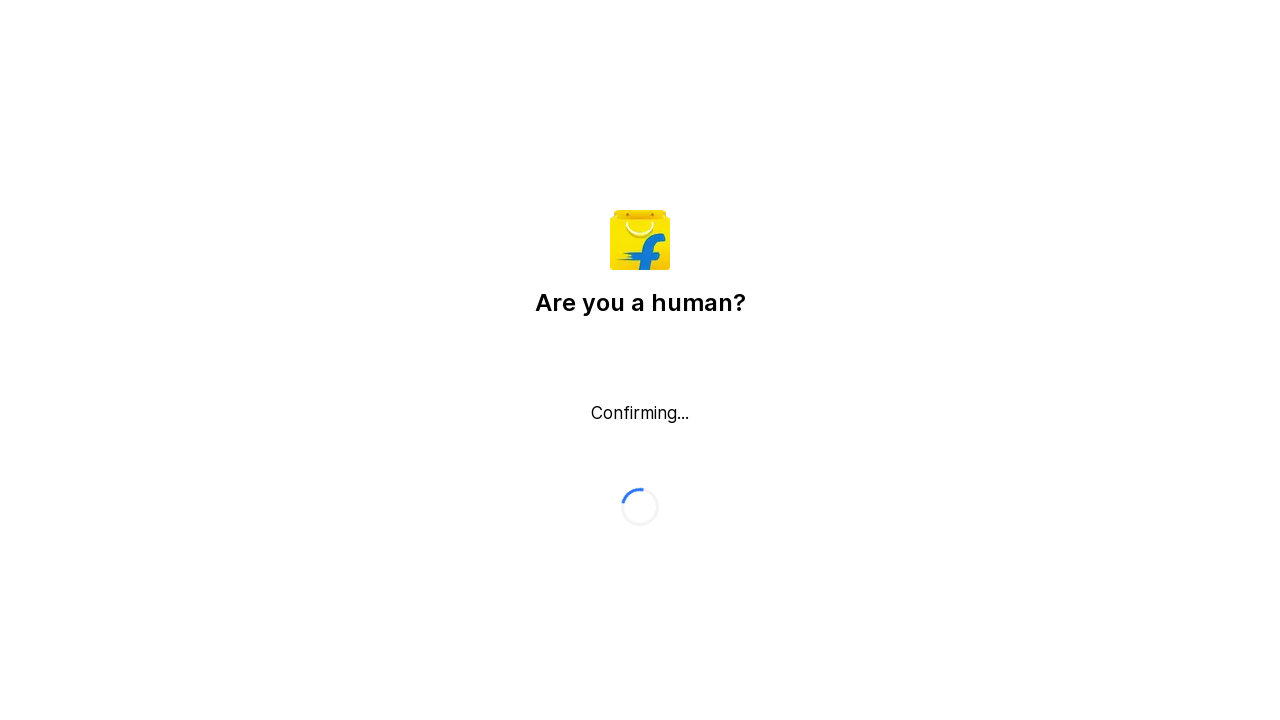

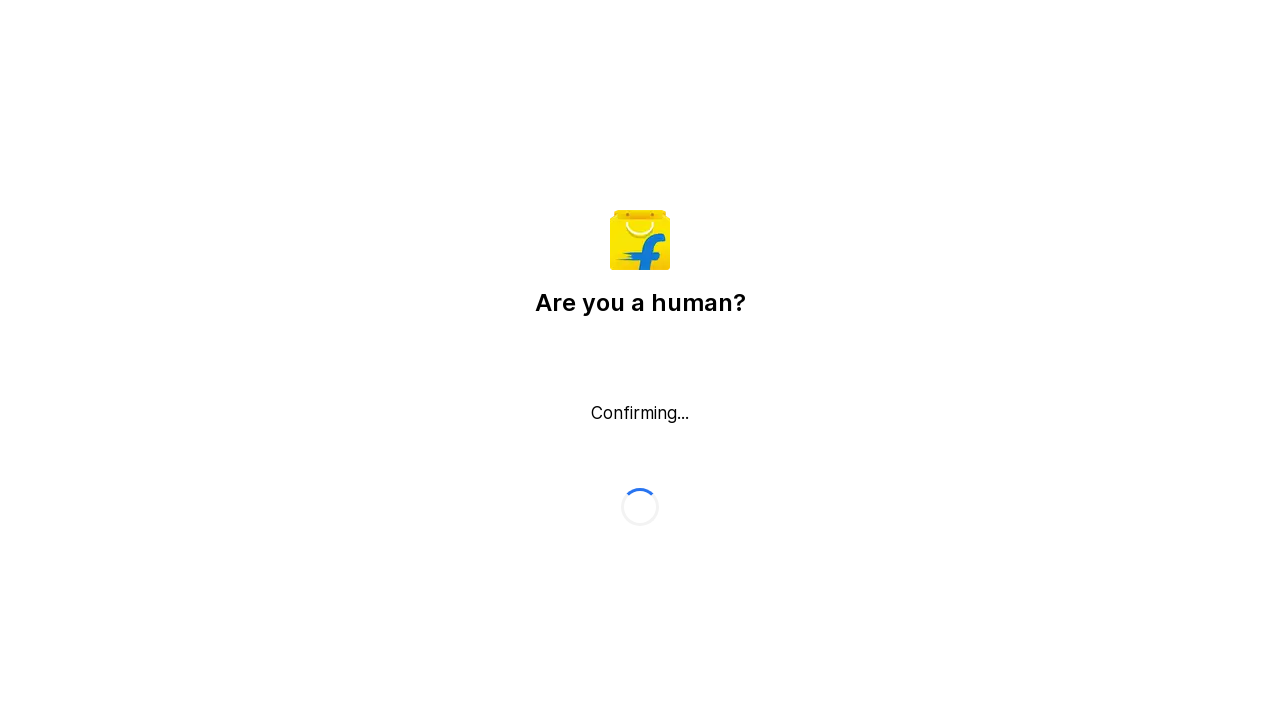